Tests the search functionality on a greencart e-commerce page by searching for a product

Starting URL: https://rahulshettyacademy.com/seleniumPractise/#/

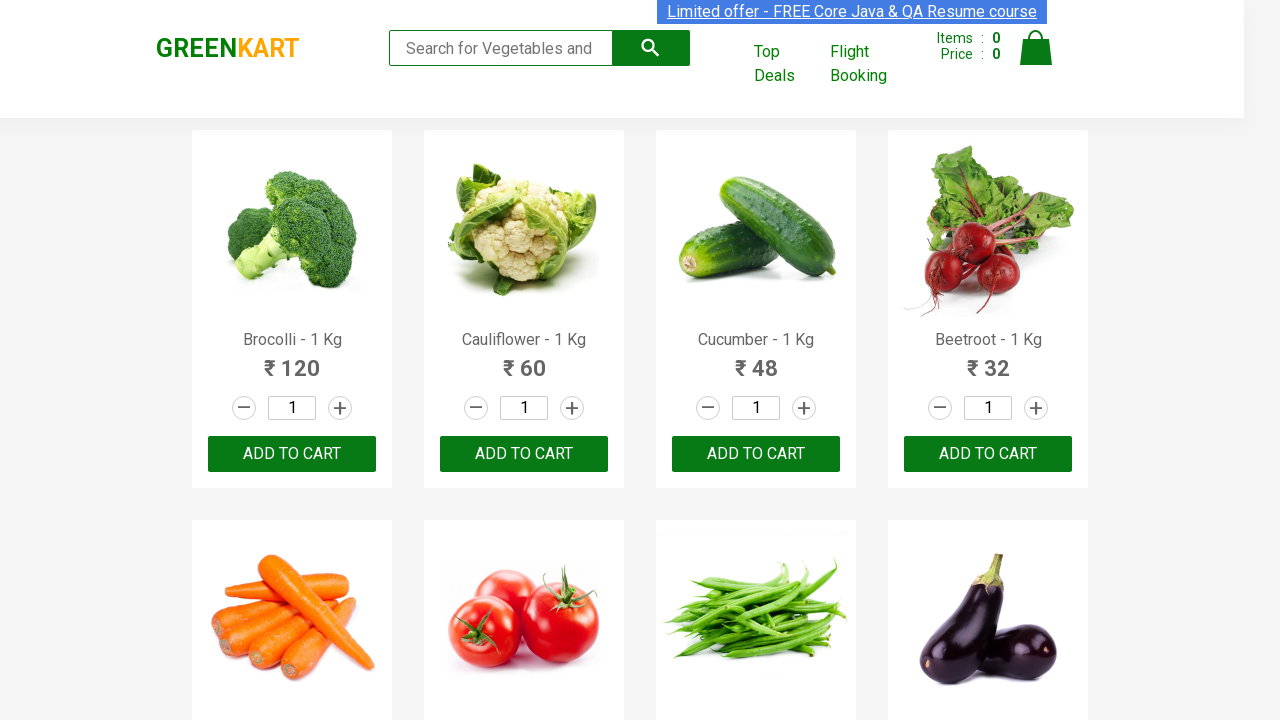

Filled search box with 'Cucumber' on //input[@type='search']
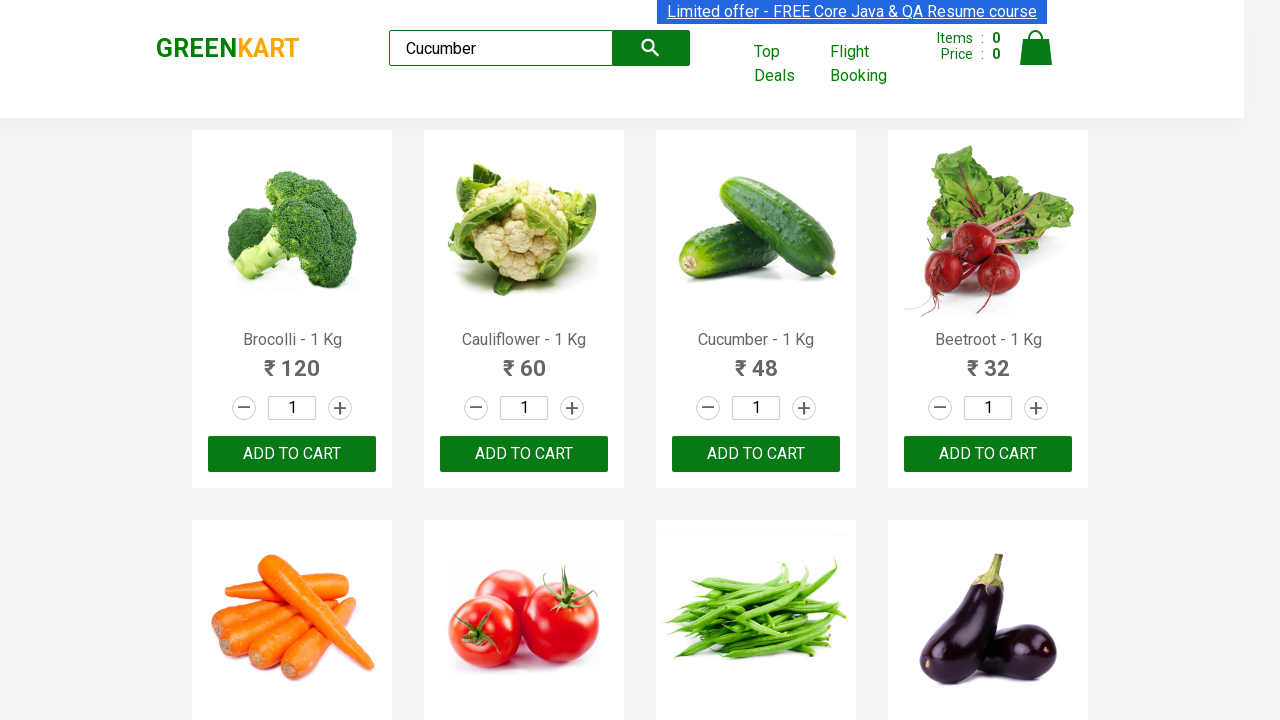

Waited 3 seconds for search results to load
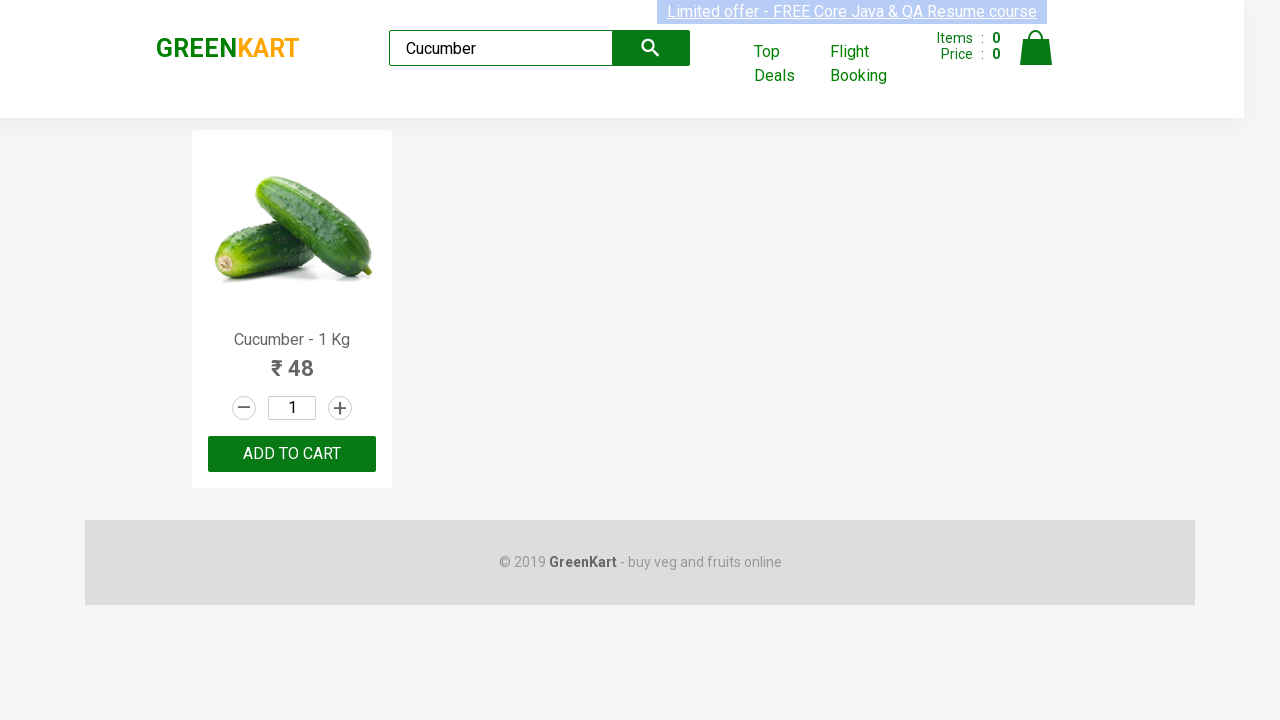

Verified search results contain product with class 'product-name'
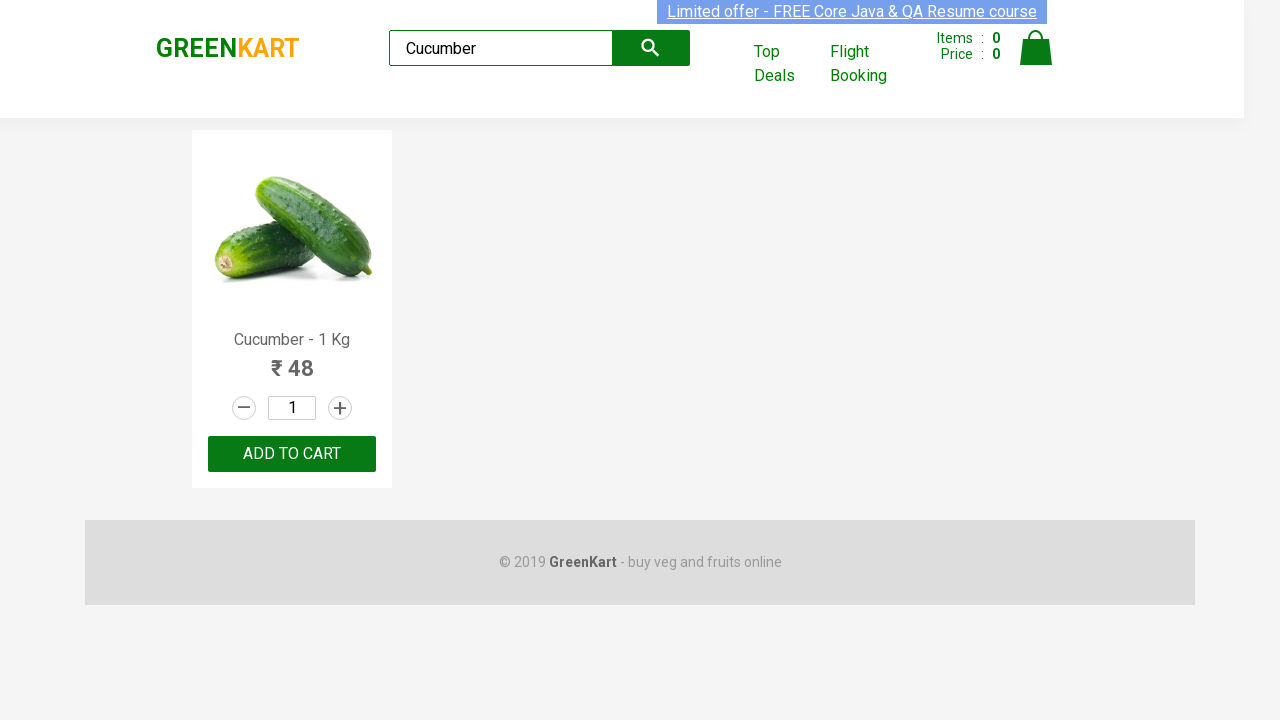

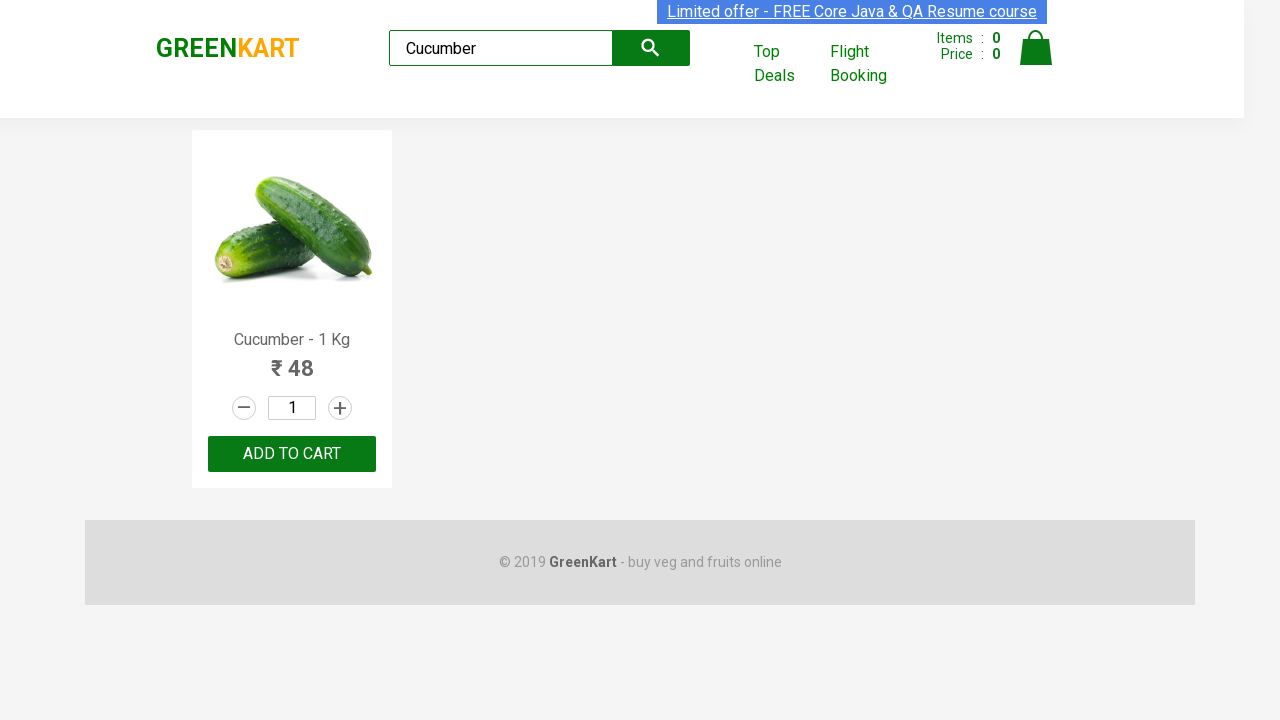